Navigates to a gallery page and waits for the gallery images row to be visible

Starting URL: https://dronjo.wopee.io/gallery.html

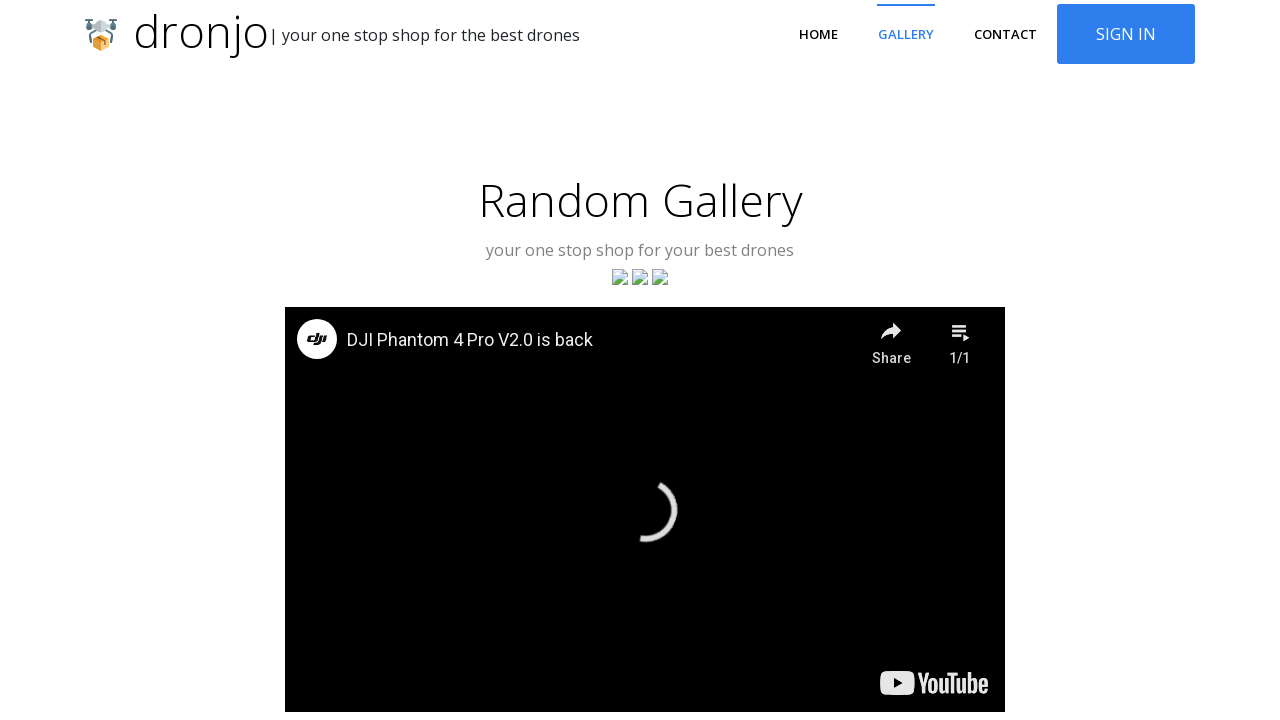

Gallery images row became visible
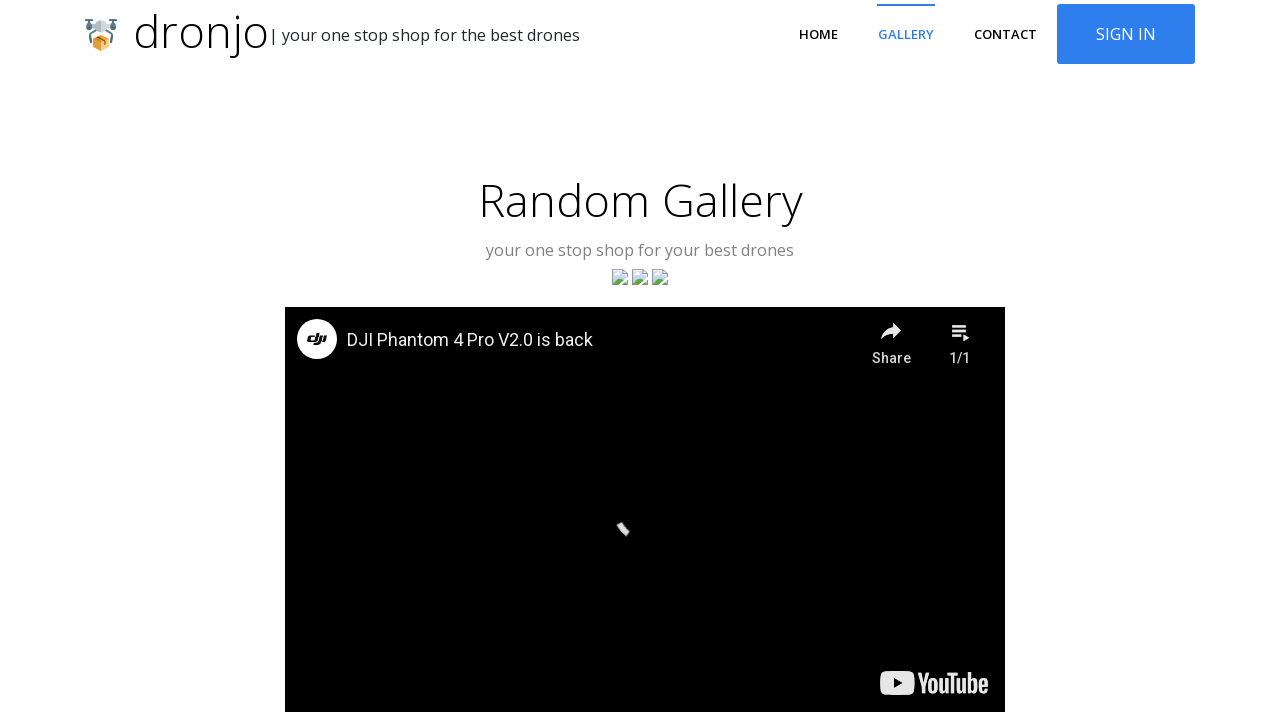

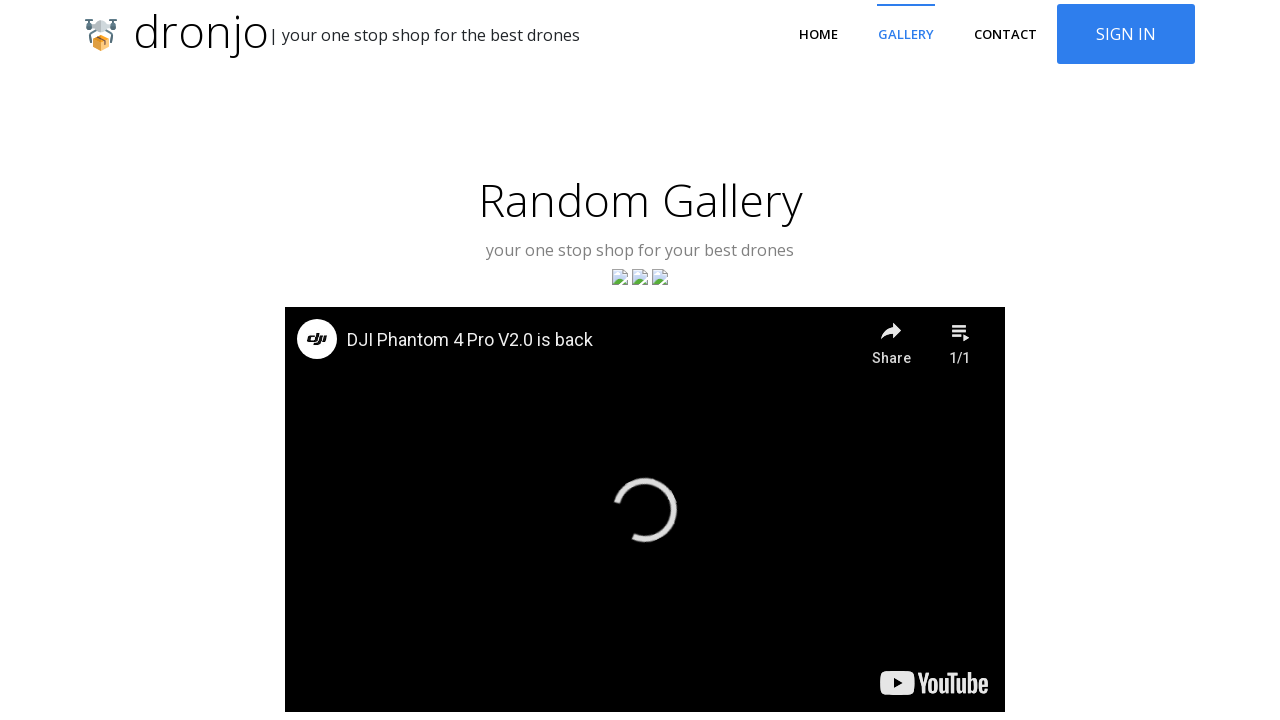